Tests window handling by clicking a link that opens a new window, switching between windows, and verifying content in each window

Starting URL: https://the-internet.herokuapp.com/windows

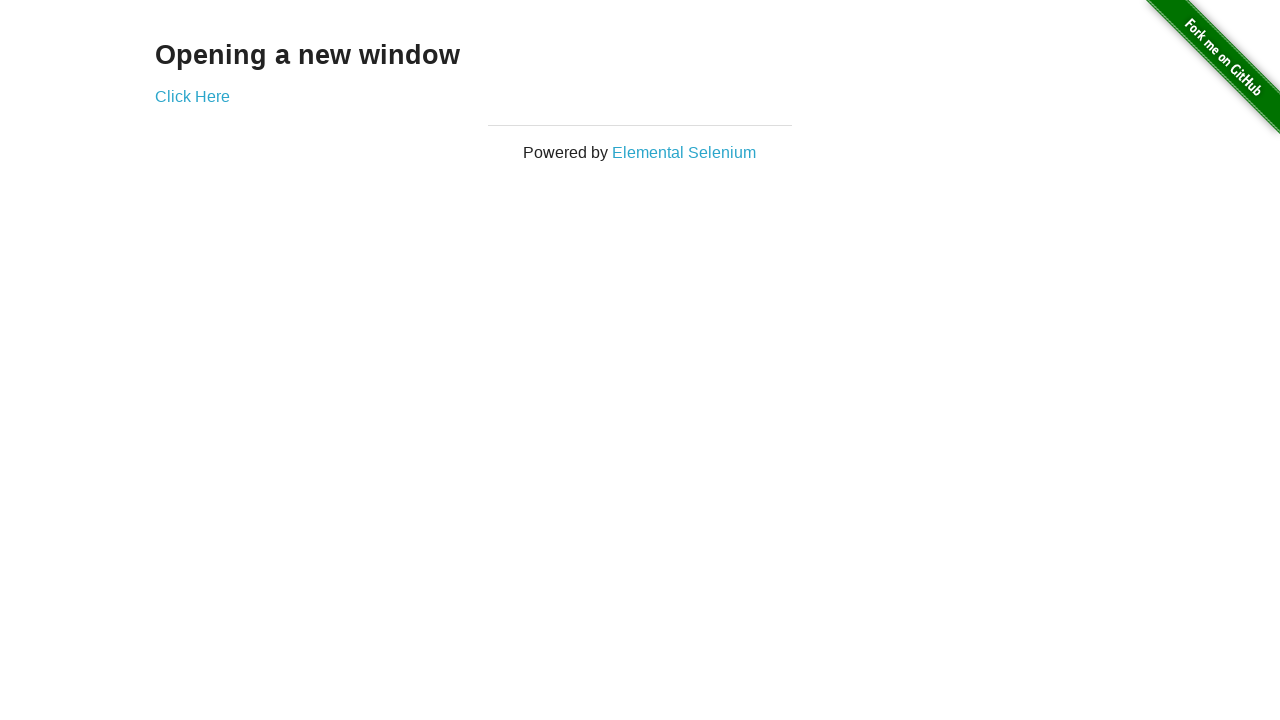

Clicked 'Click Here' link to open new window at (192, 96) on text='Click Here'
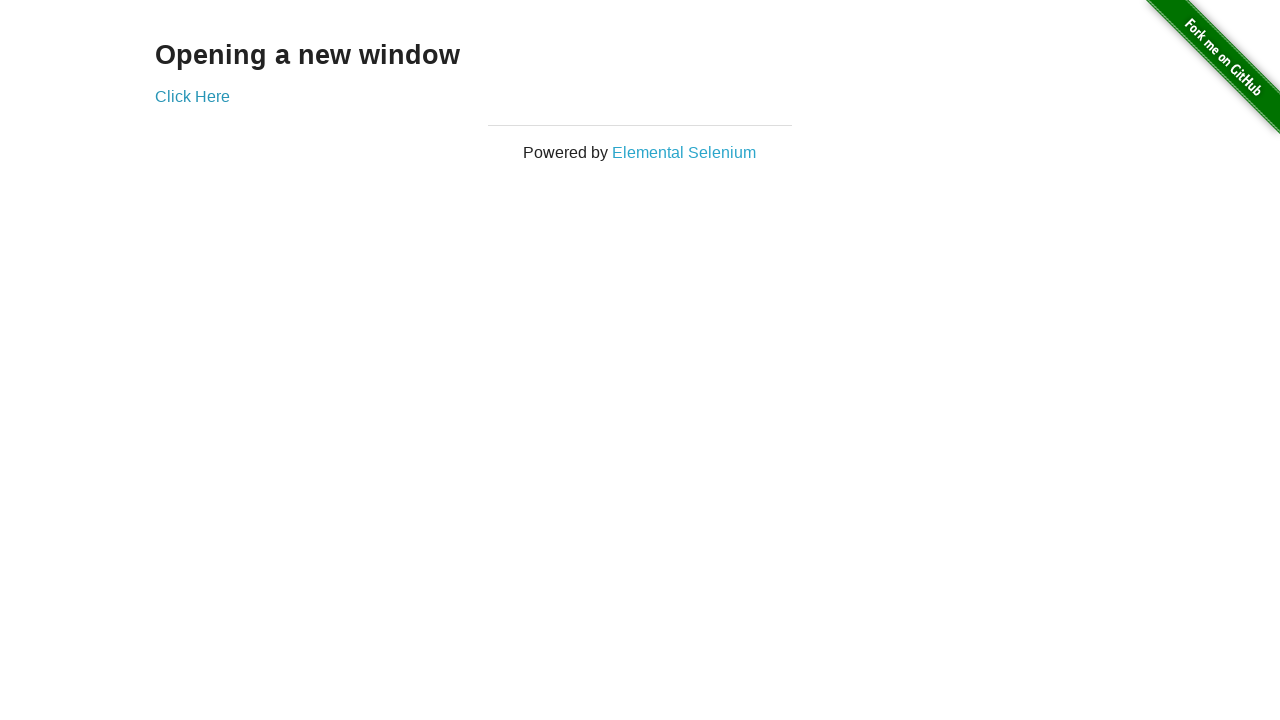

New window loaded
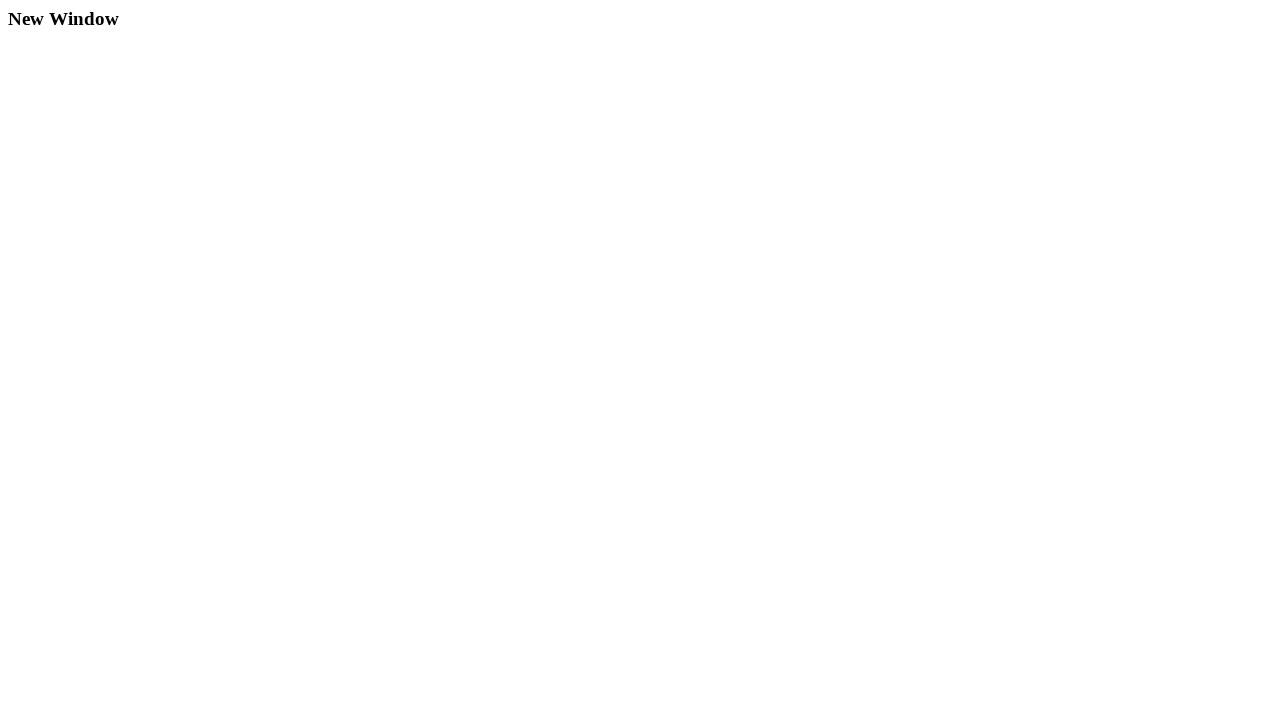

Retrieved h3 text from new window: 'New Window'
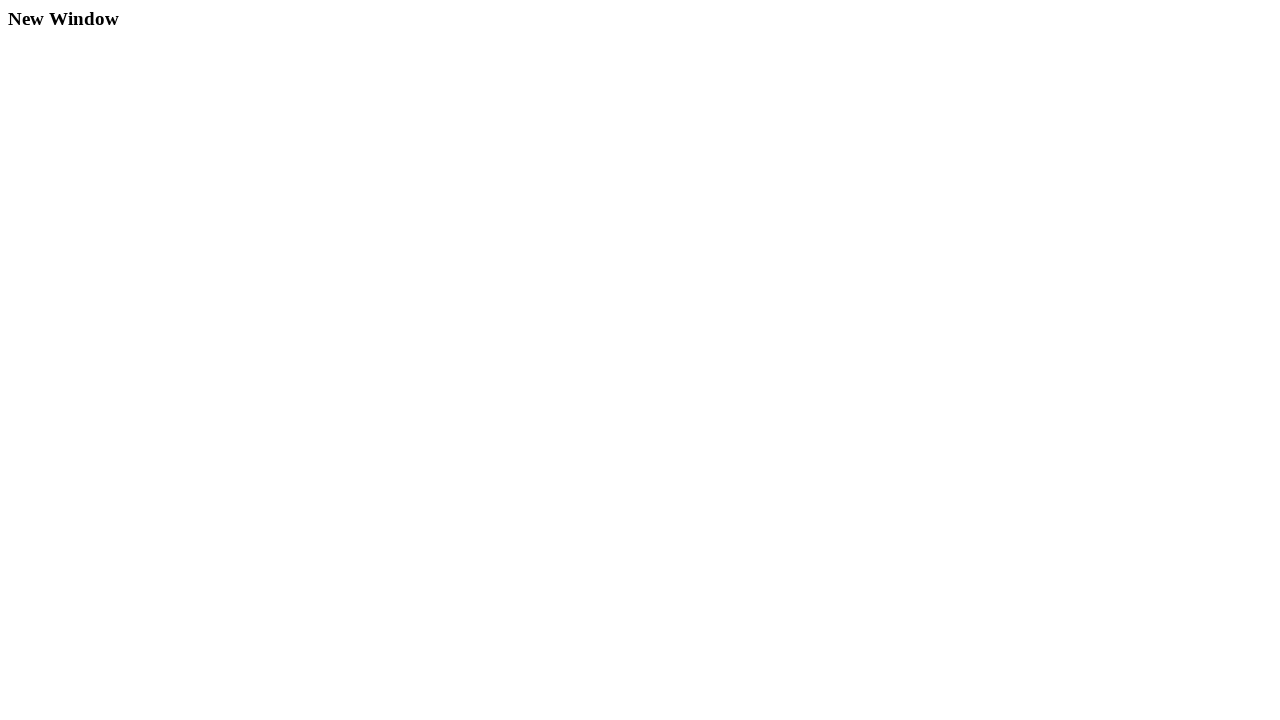

Retrieved h3 text from original window: 'Opening a new window'
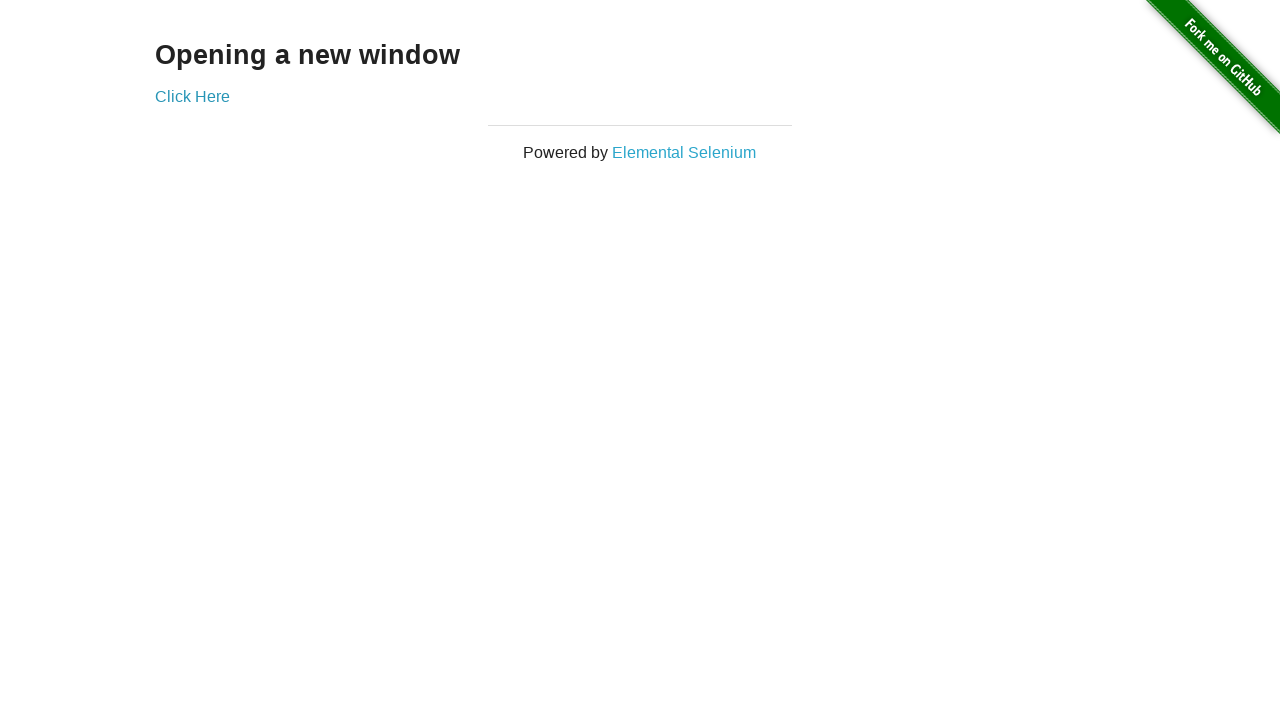

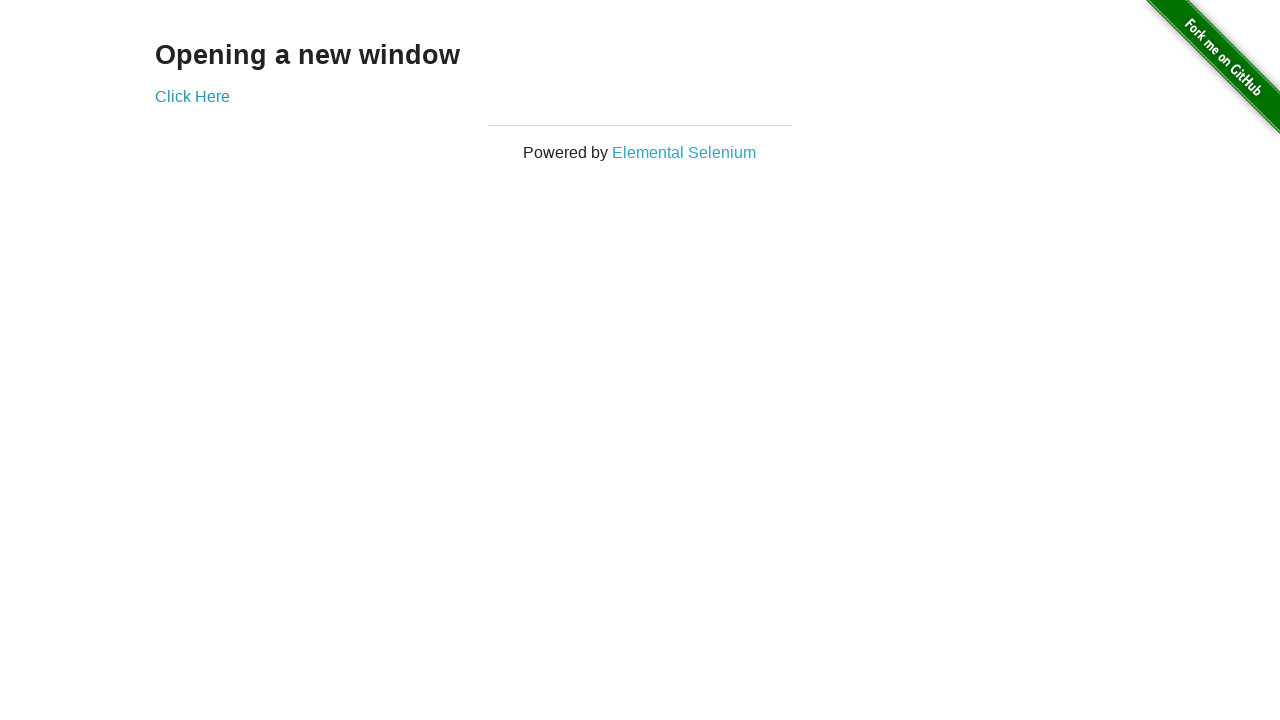